Tests clicking a link that opens a popup window on a test page

Starting URL: https://omayo.blogspot.com/

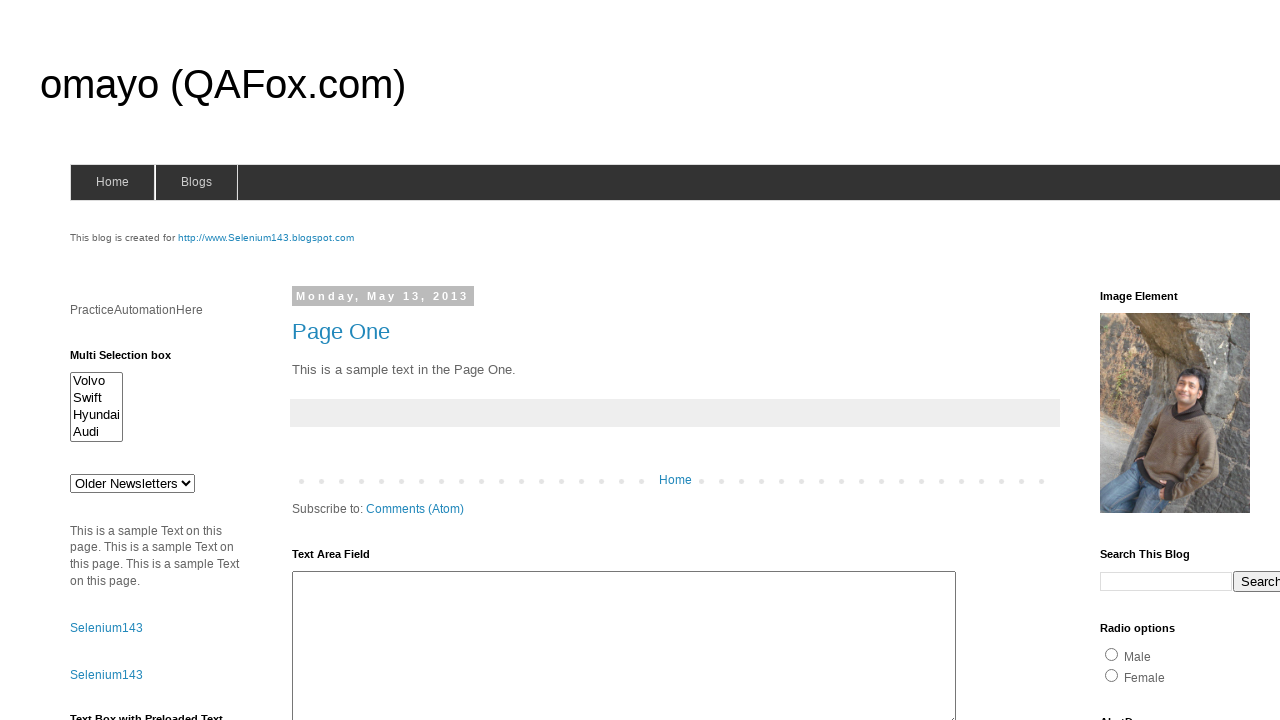

Clicked on 'Open a popup window' link at (132, 360) on text=Open a popup window
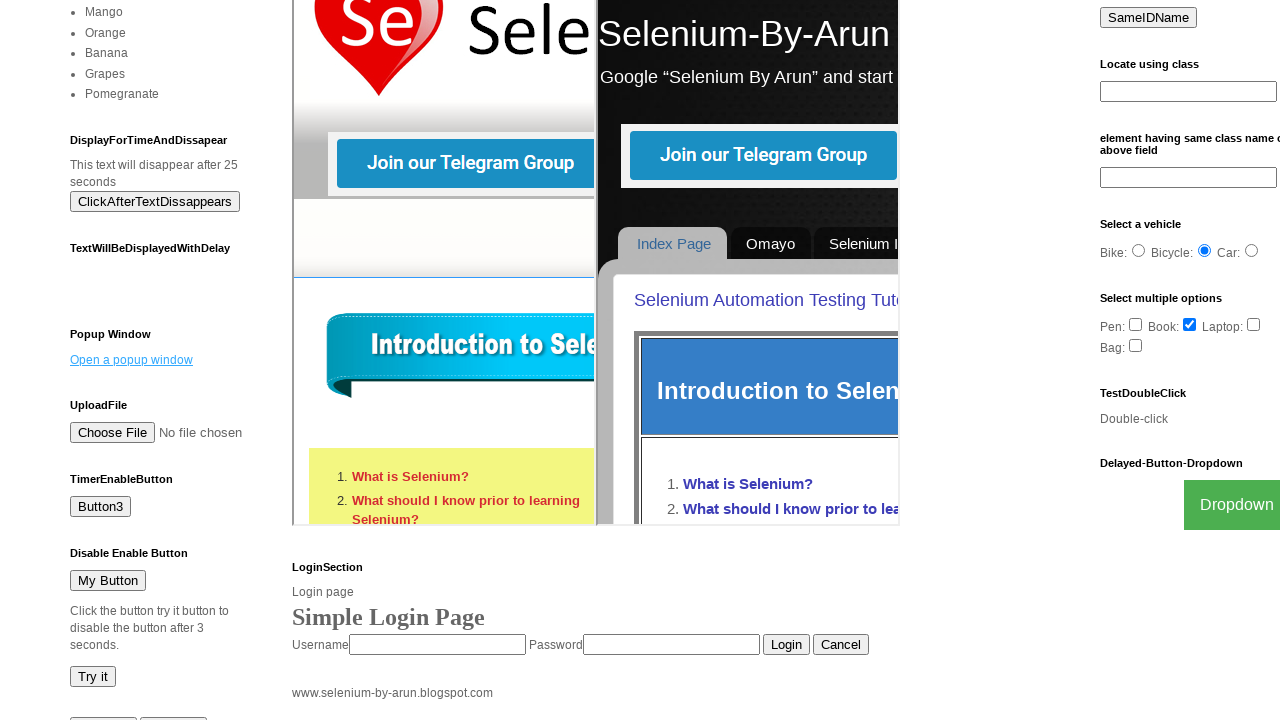

Waited 2 seconds for popup to open
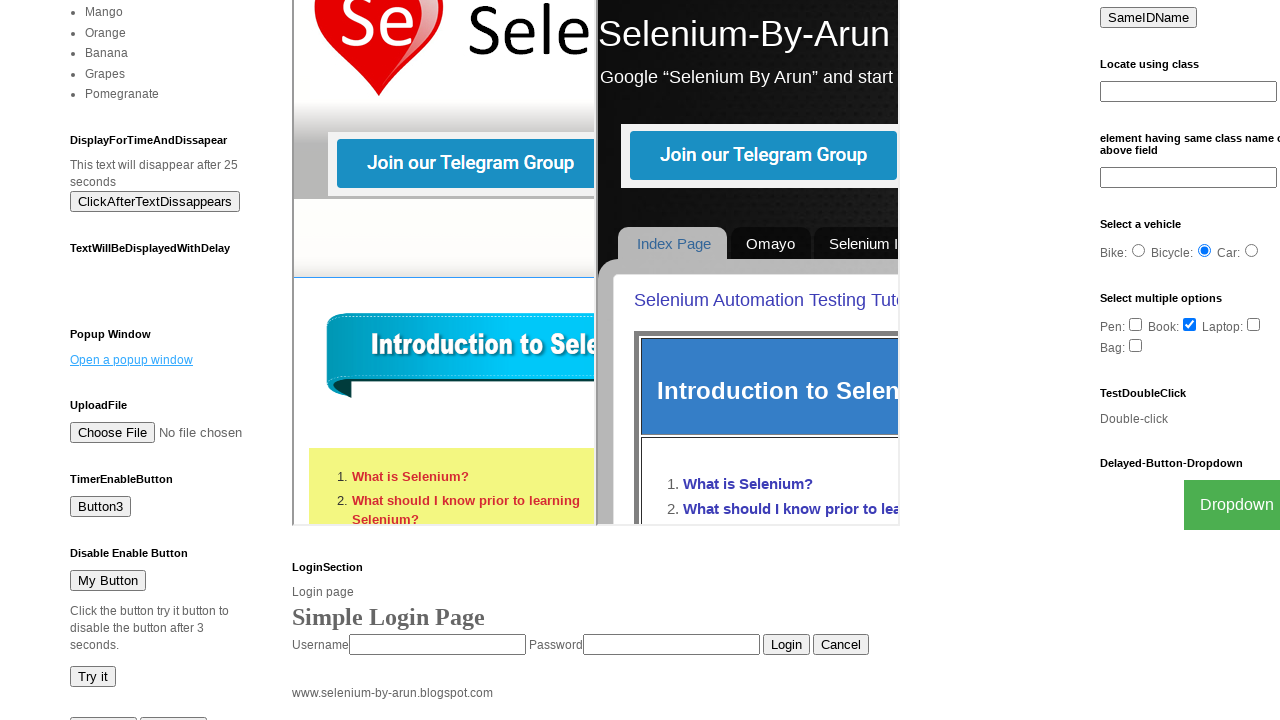

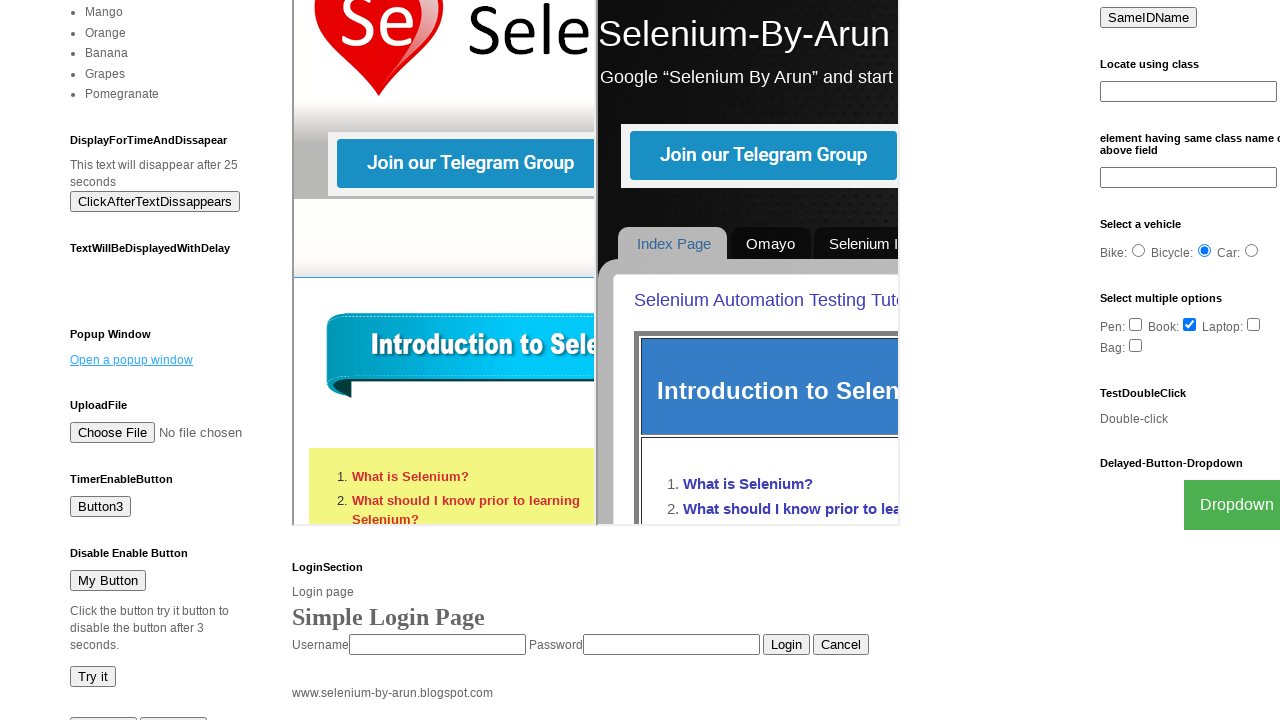